Tests the search functionality by entering an artist name and submitting the search form

Starting URL: https://www.music-map.com/

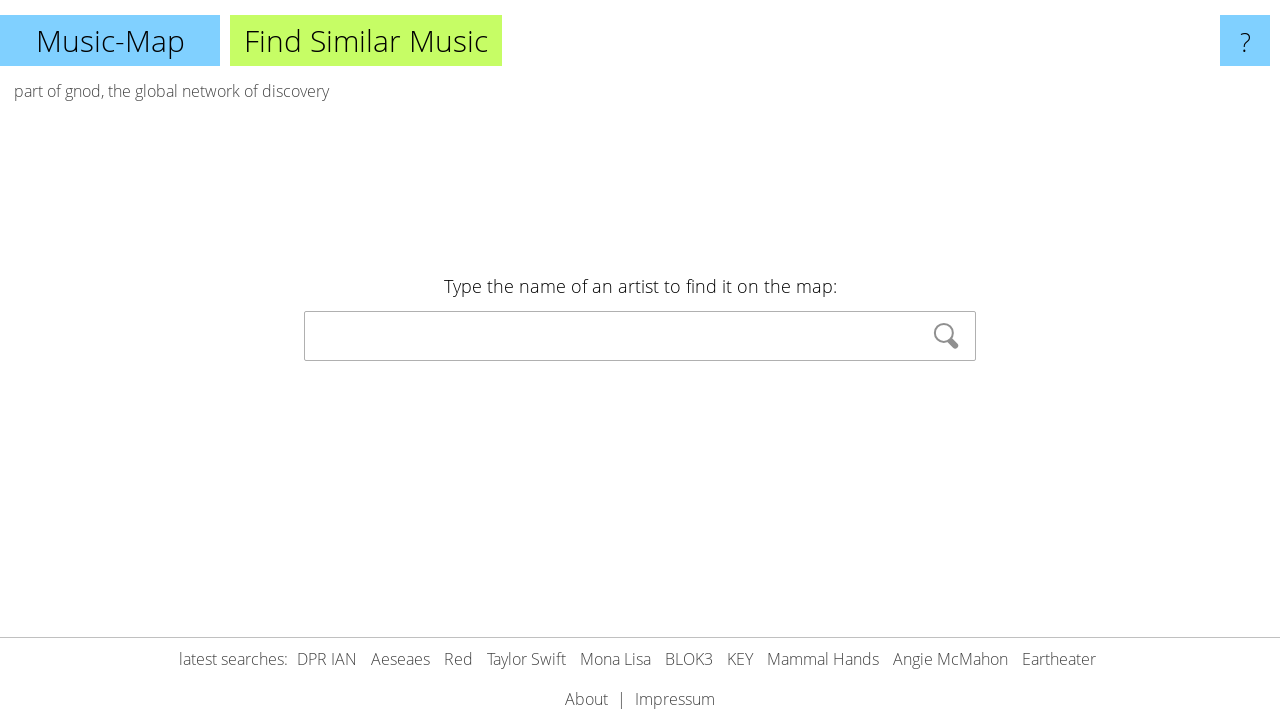

Filled search field with artist name 'Red' on #f
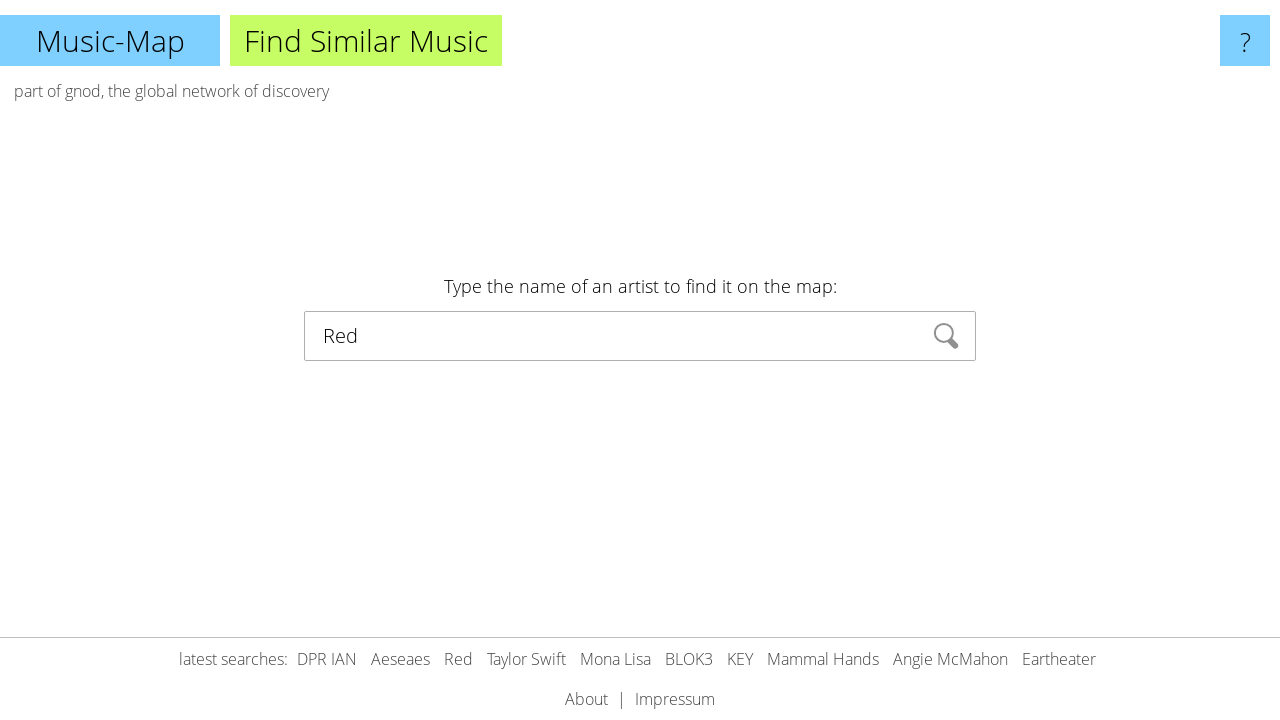

Clicked search button to submit search form at (946, 336) on #search_form button
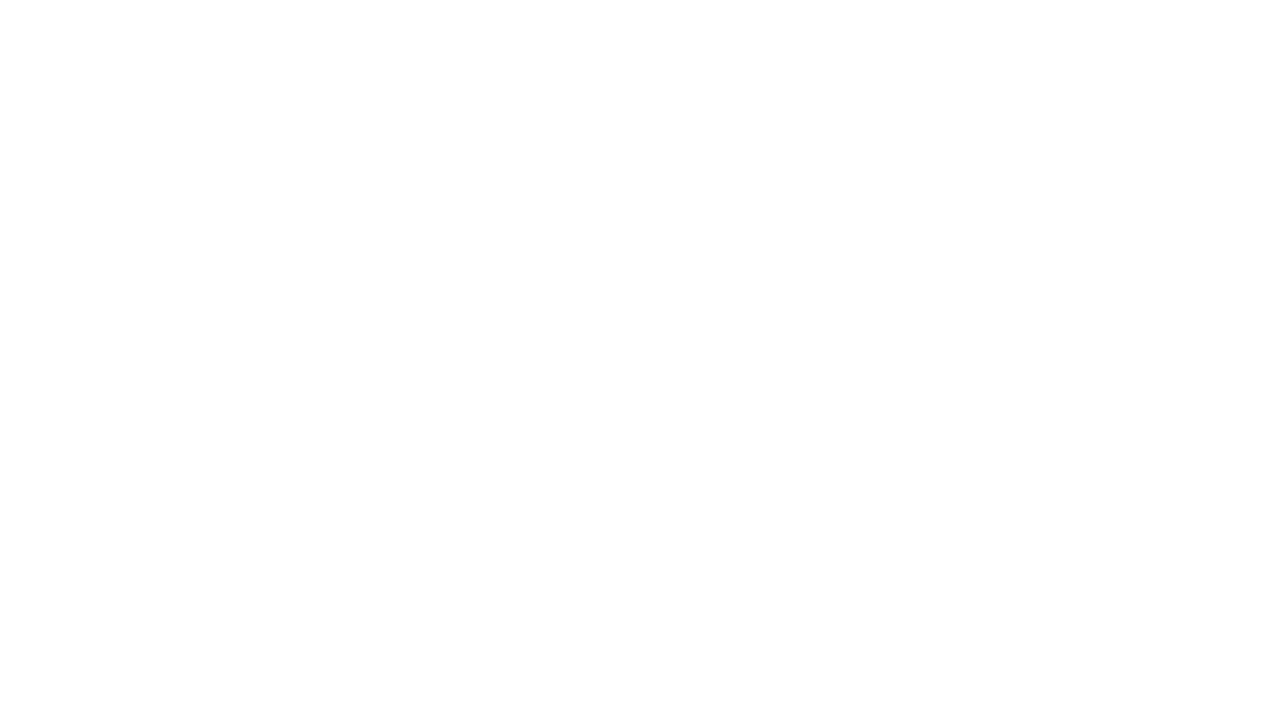

Search results loaded and title element is present
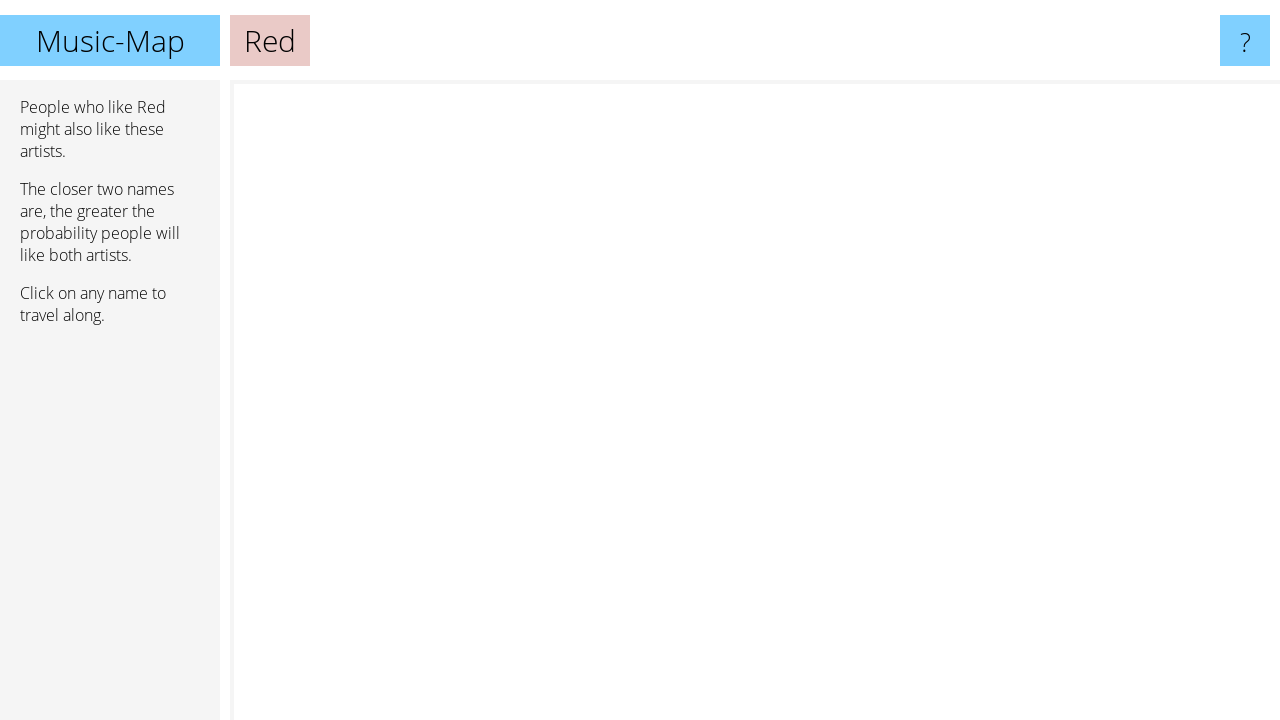

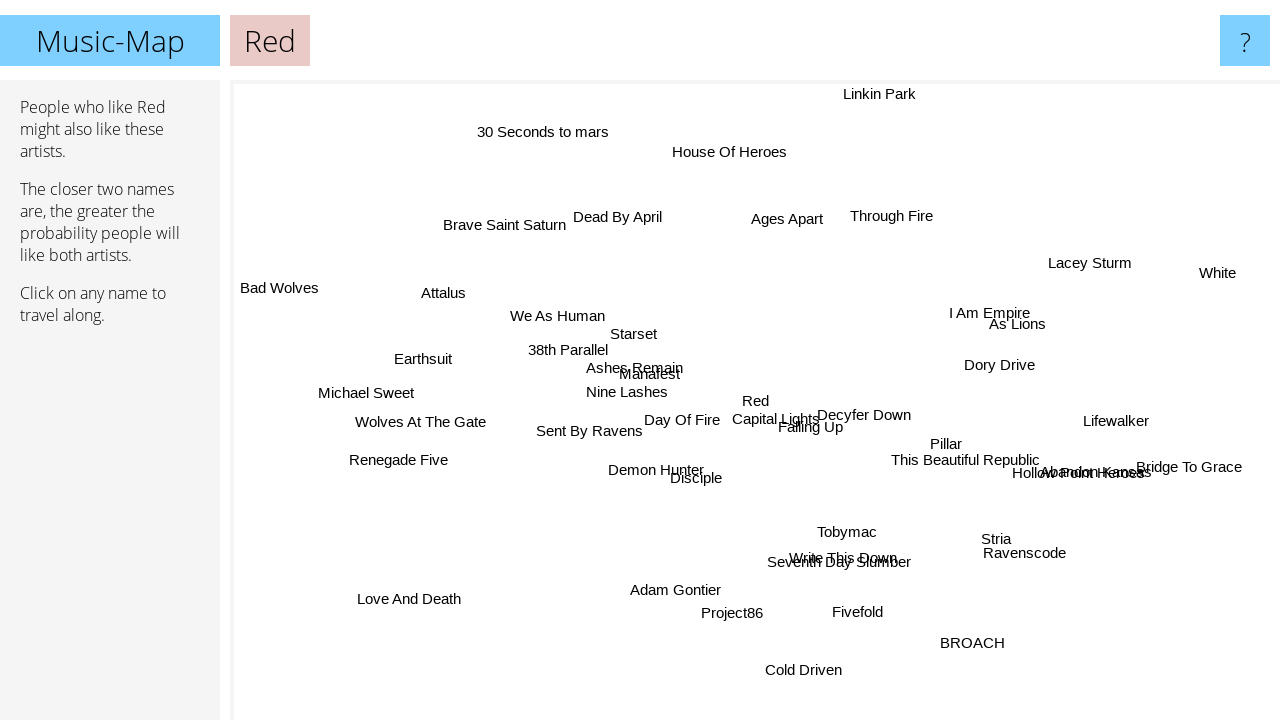